Tests search functionality on a CRUD app frontend by entering a search term into an input field and submitting the form.

Starting URL: https://szczesnym.github.io/HtmlFrontEnd/index-heroku.html

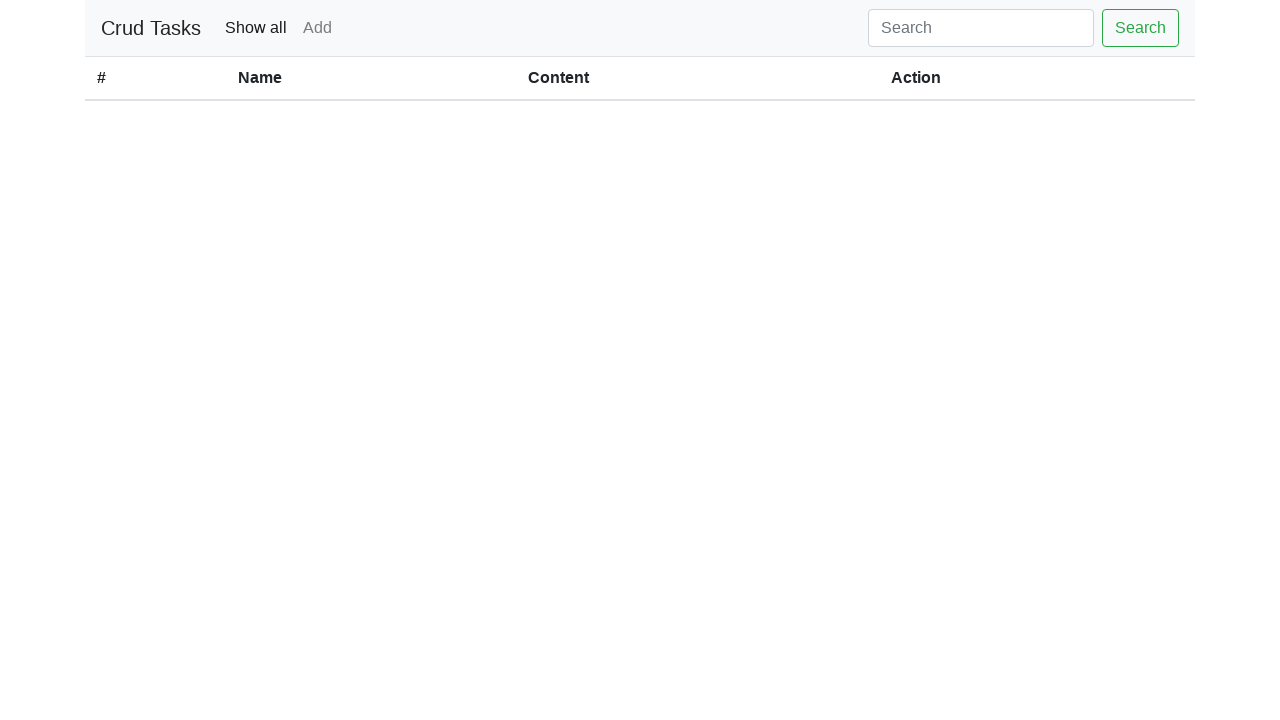

Filled search input field with 'first' on //input
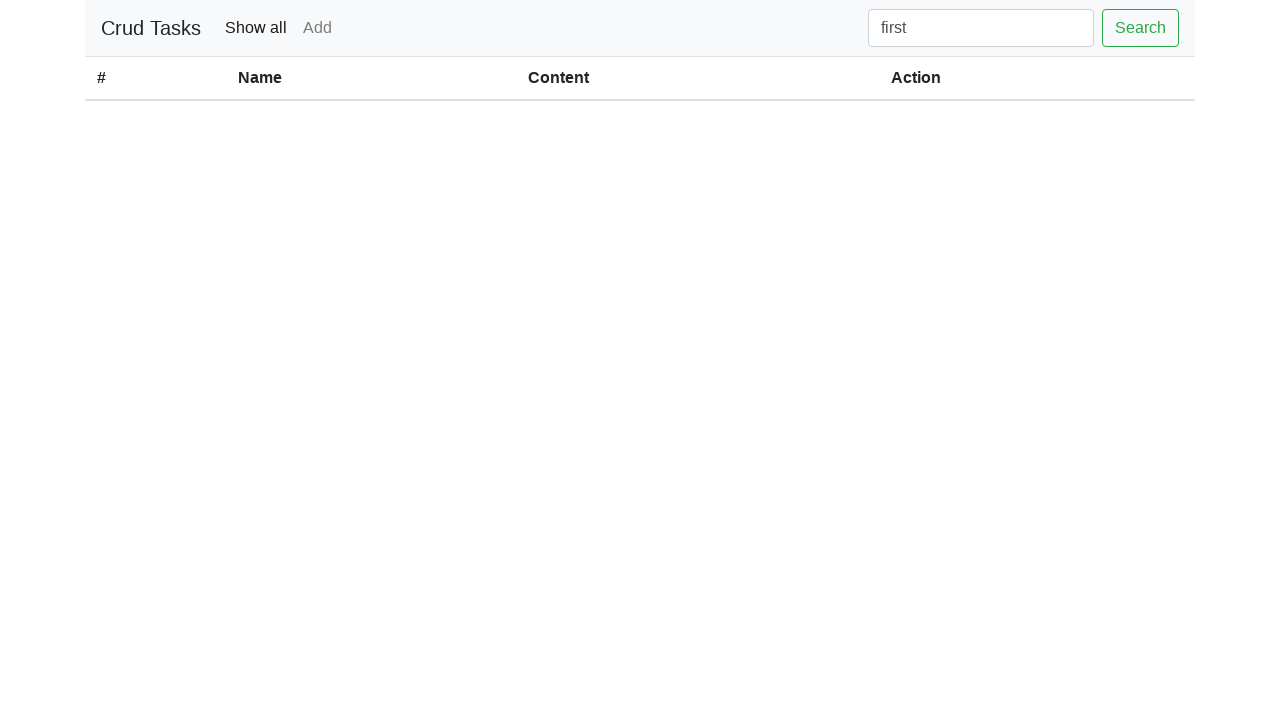

Pressed Enter to submit the search form on //input
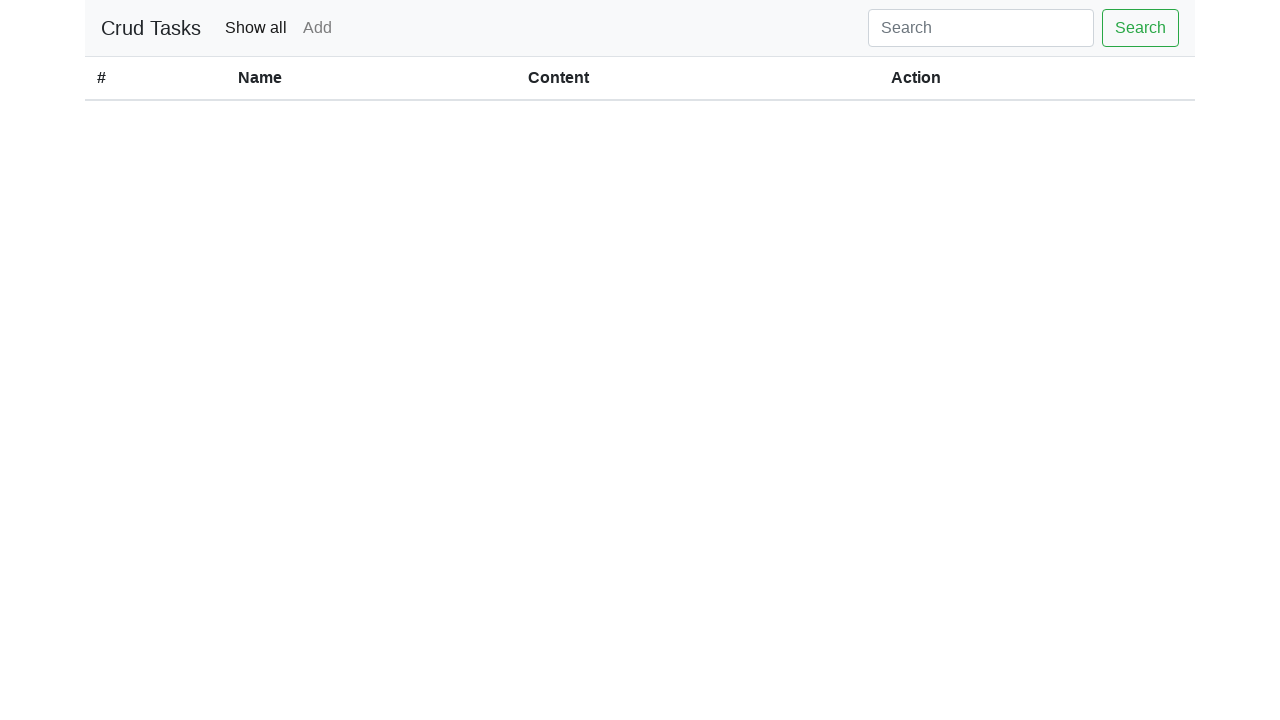

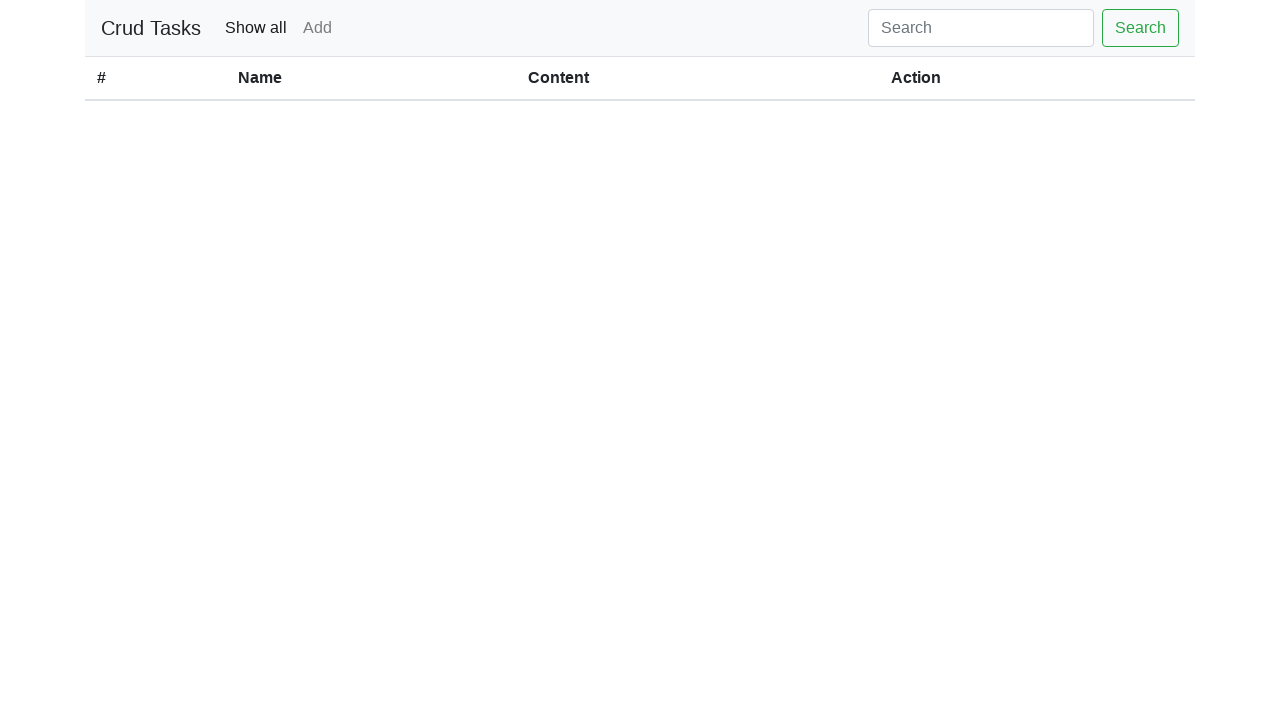